Tests the student registration form by filling all available fields including first name, last name, email, gender, phone number, date of birth, subjects, hobbies, and address, then submitting the form and verifying the result

Starting URL: https://demoqa.com/automation-practice-form

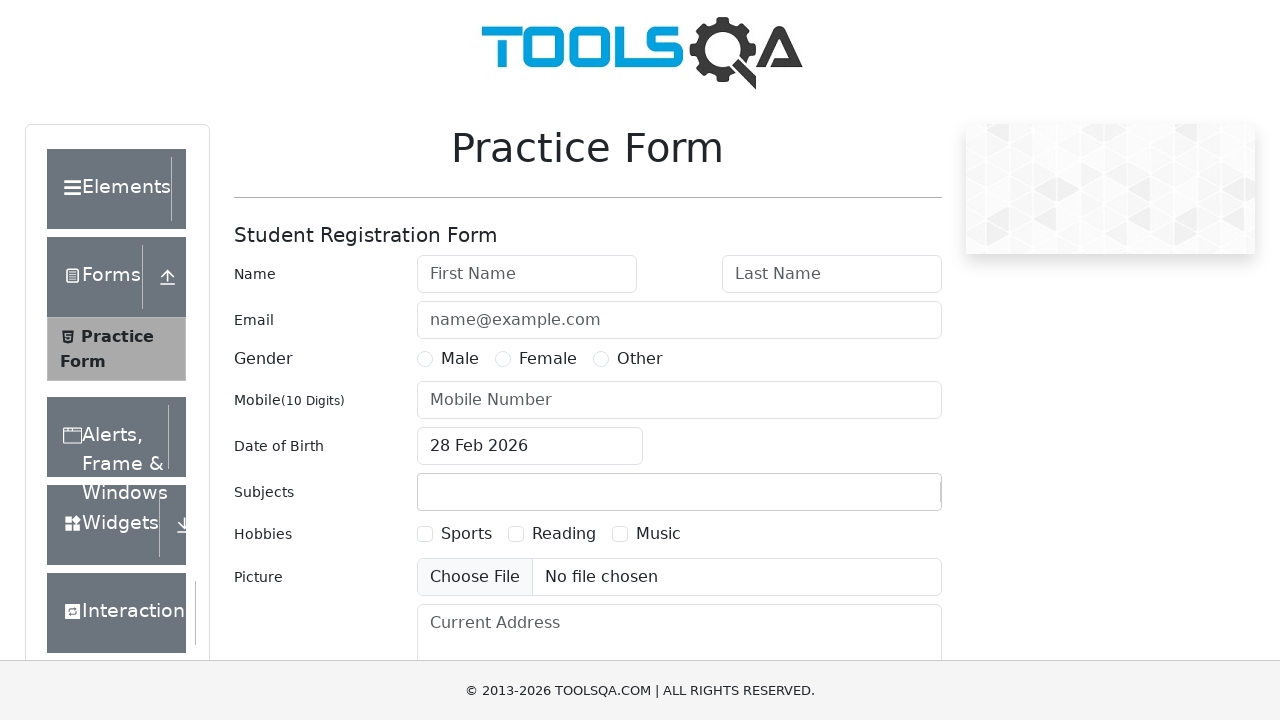

Filled first name field with 'Oleg' on input#firstName
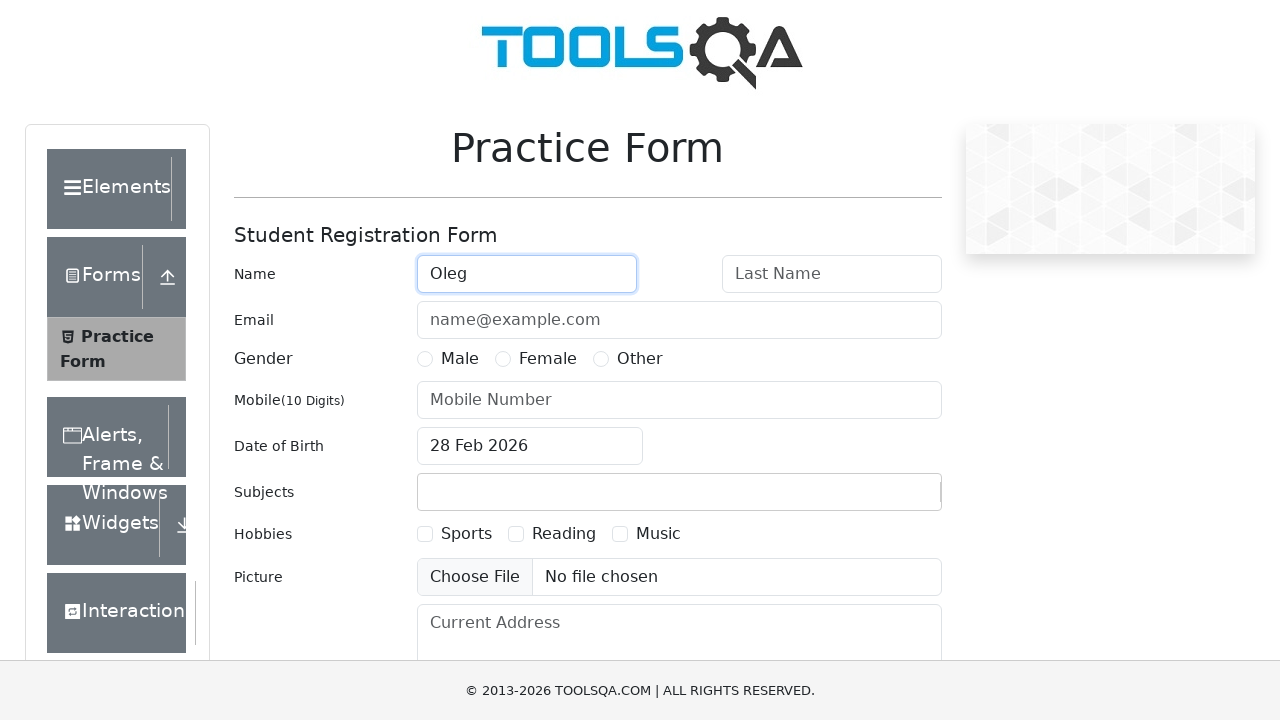

Filled last name field with 'Komarov' on input#lastName
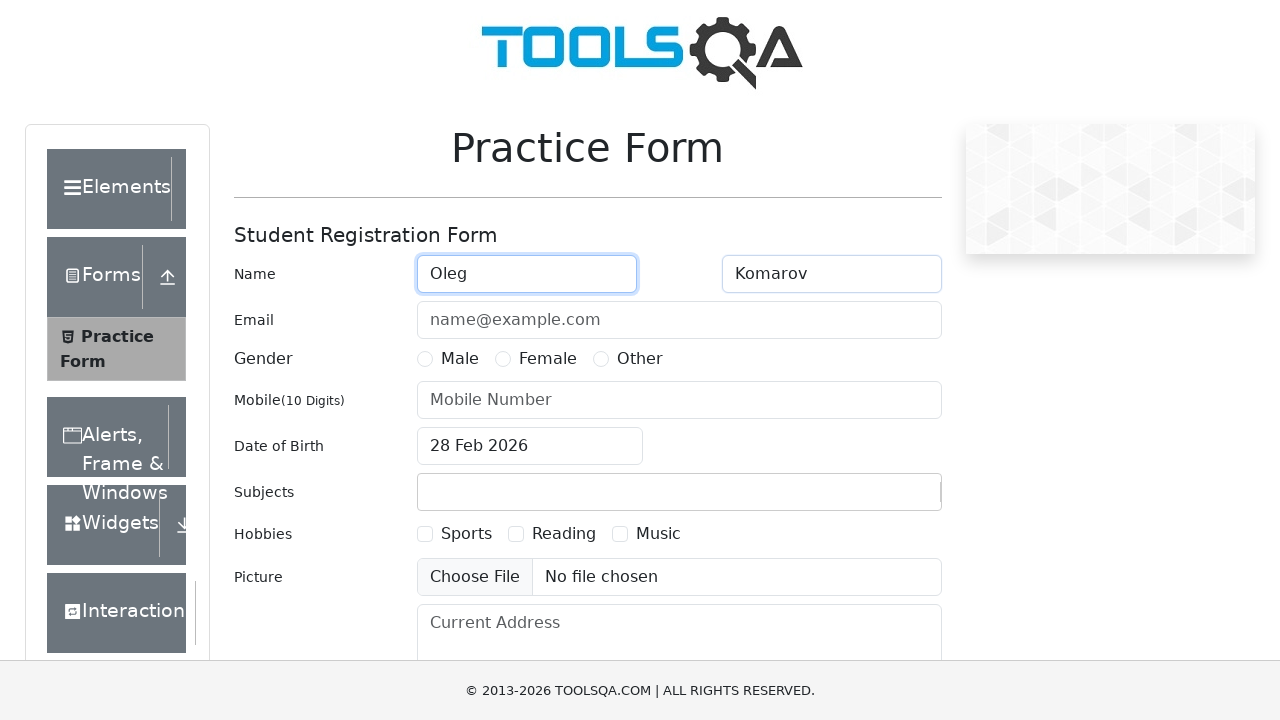

Filled email field with 'testmail@yandex.ru' on input#userEmail
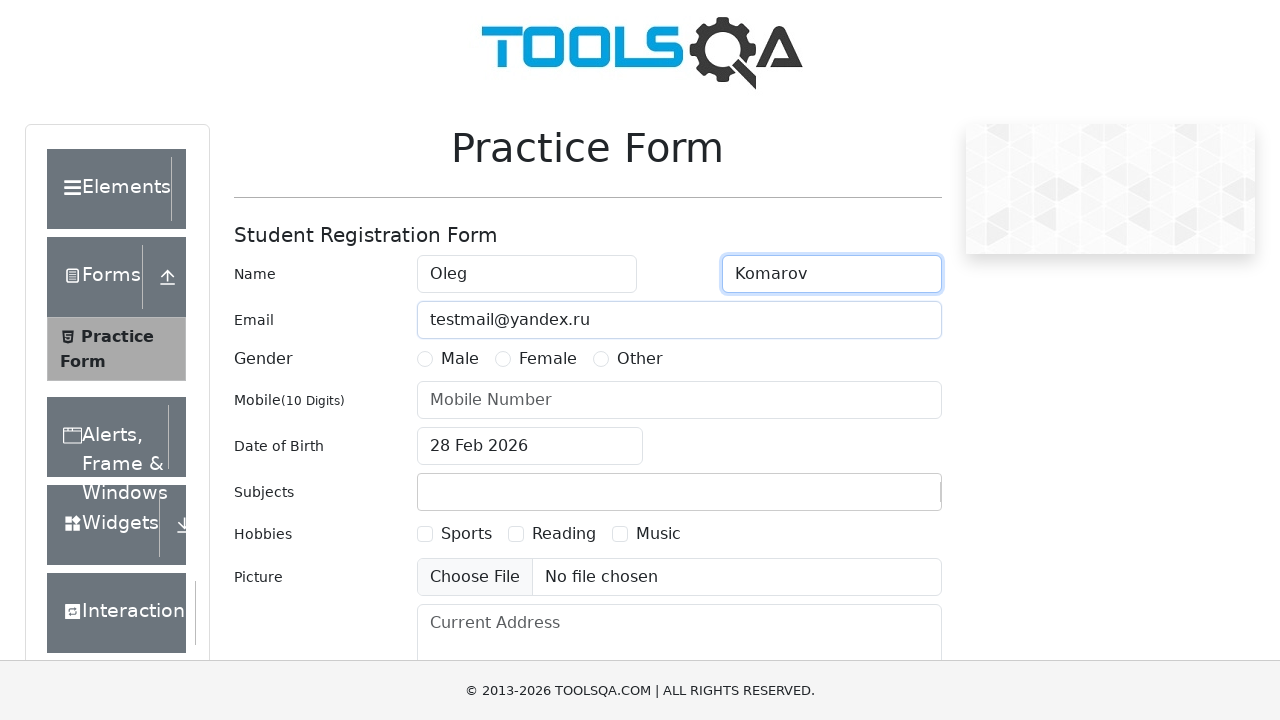

Selected Male gender option at (460, 359) on label[for='gender-radio-1']
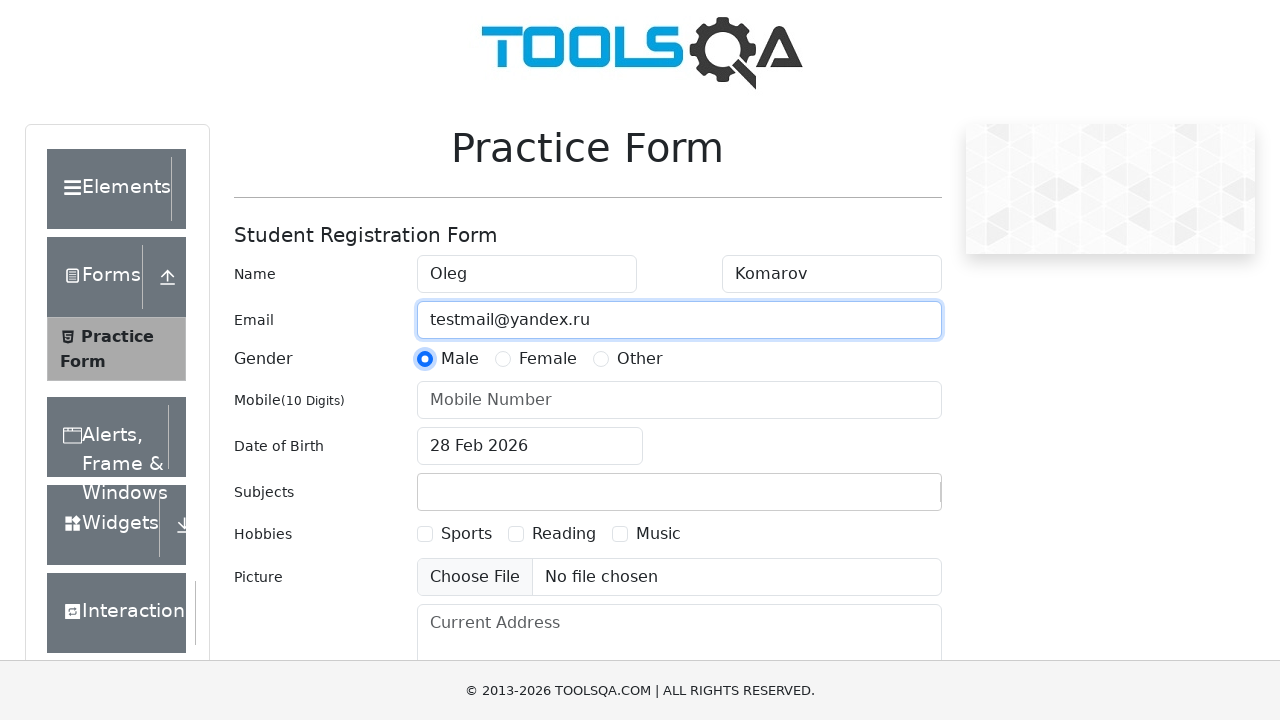

Filled phone number field with '89991114488' on input#userNumber
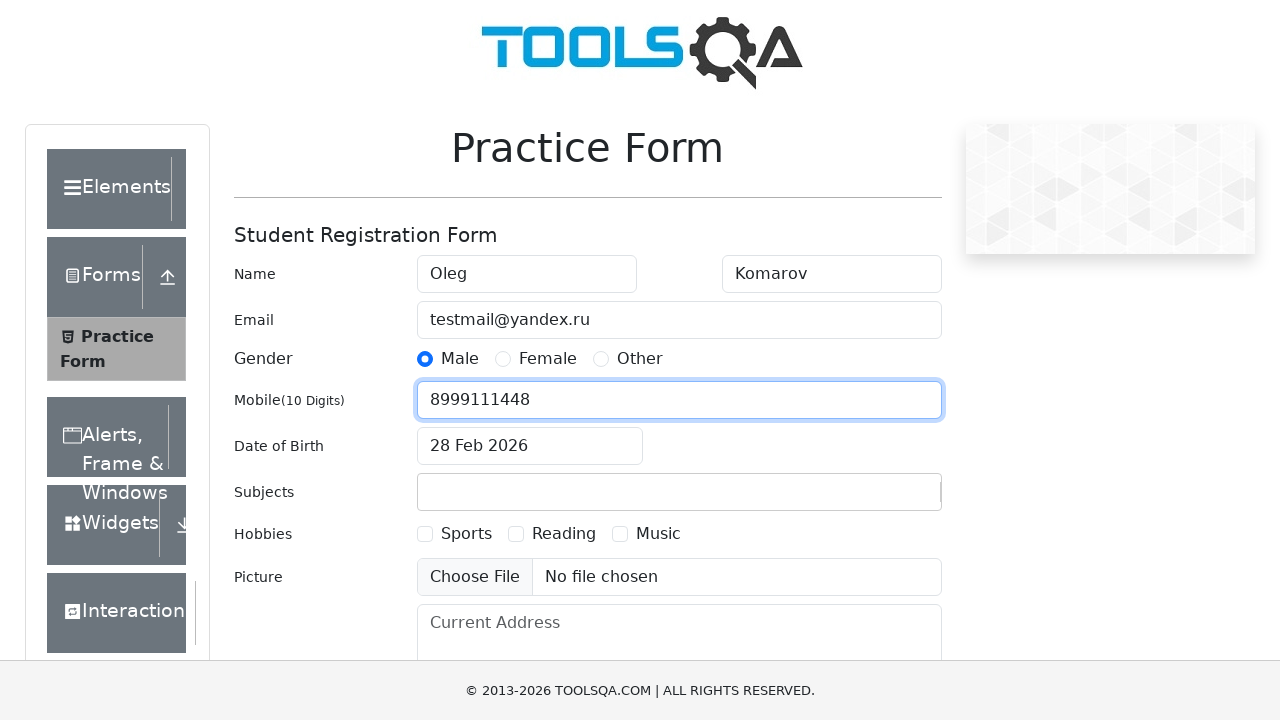

Clicked date of birth field at (530, 446) on input#dateOfBirthInput
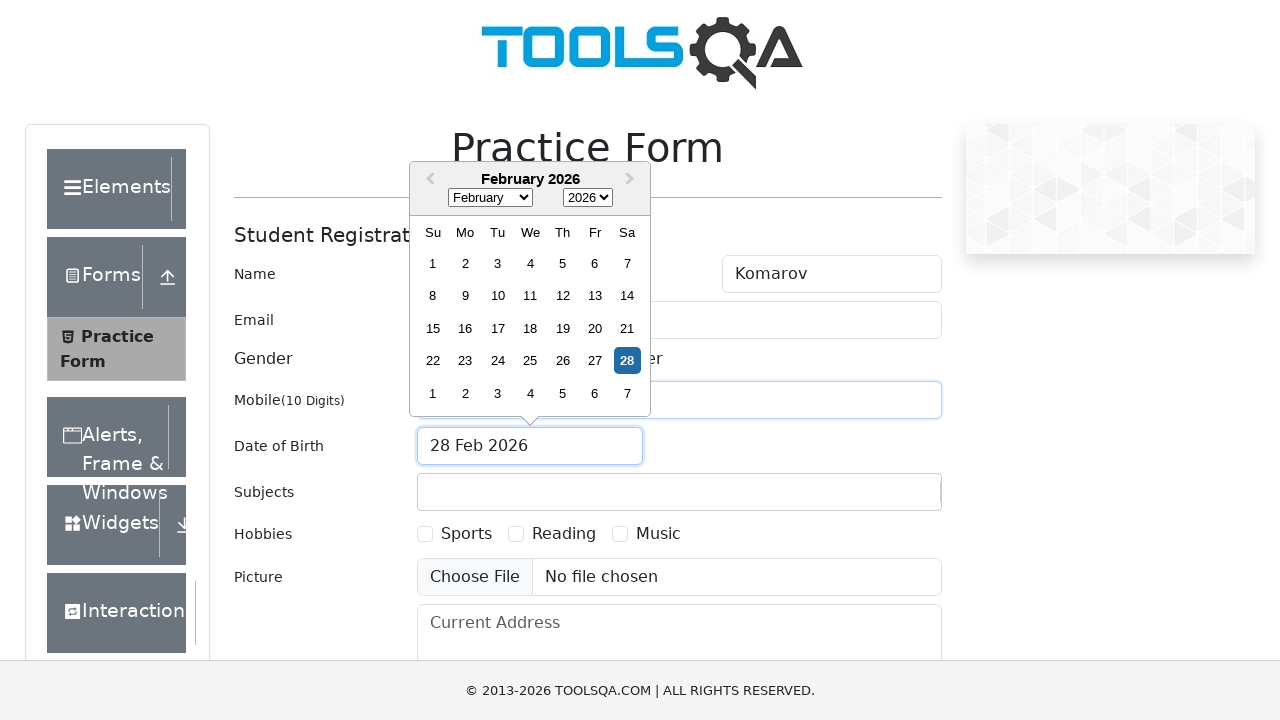

Filled date of birth field with 'Aug 2023-11' on input#dateOfBirthInput
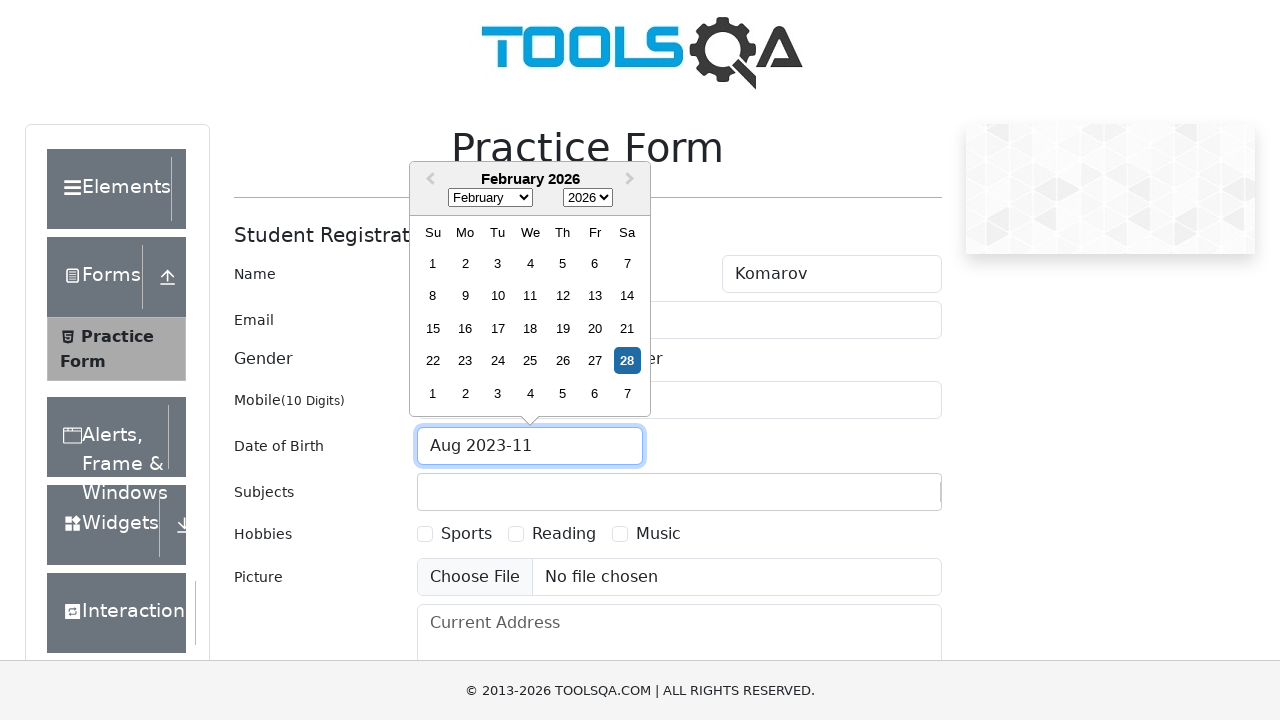

Typed 'c' in subjects input field on #subjectsInput
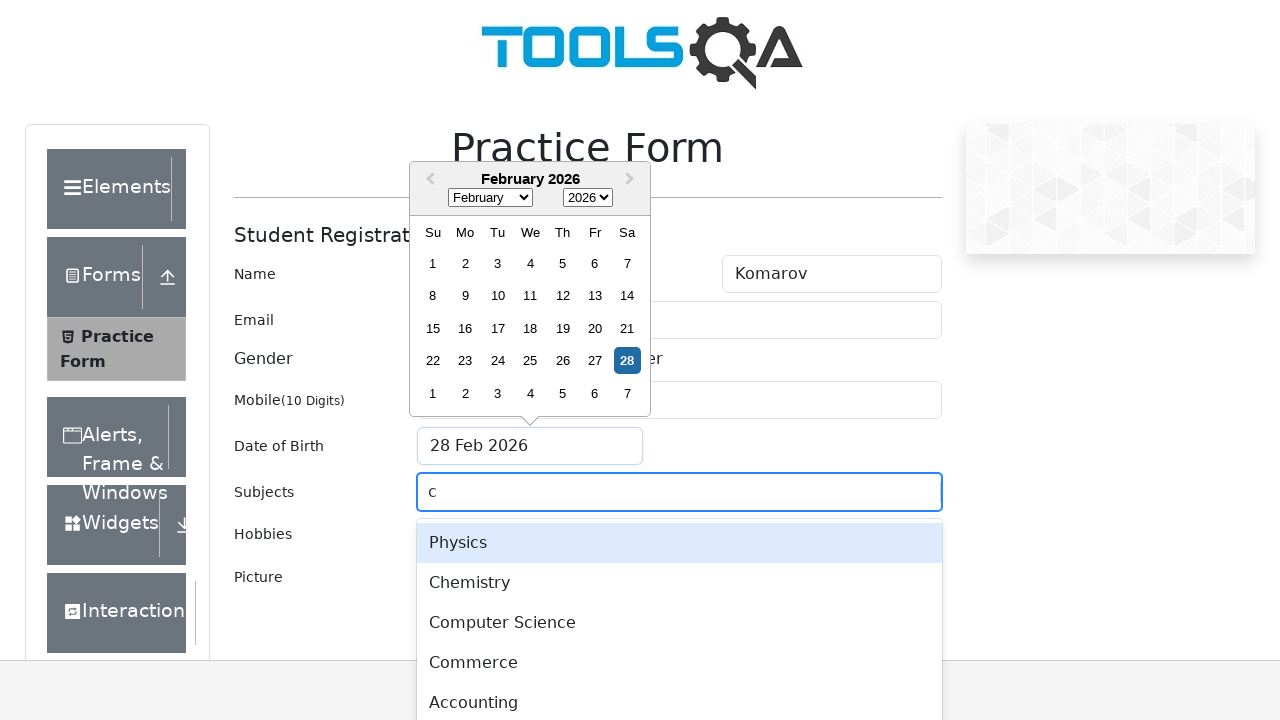

Pressed Enter to select subject on #subjectsInput
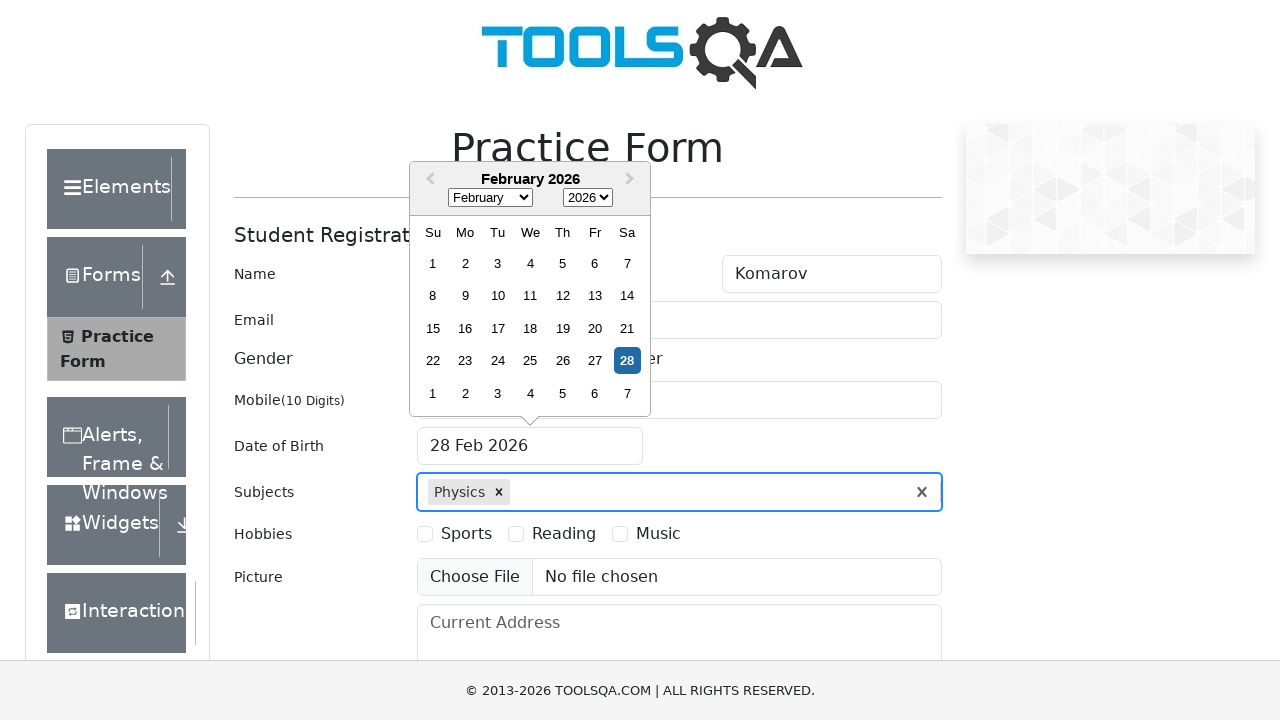

Selected Reading hobby checkbox at (564, 534) on label[for='hobbies-checkbox-2']
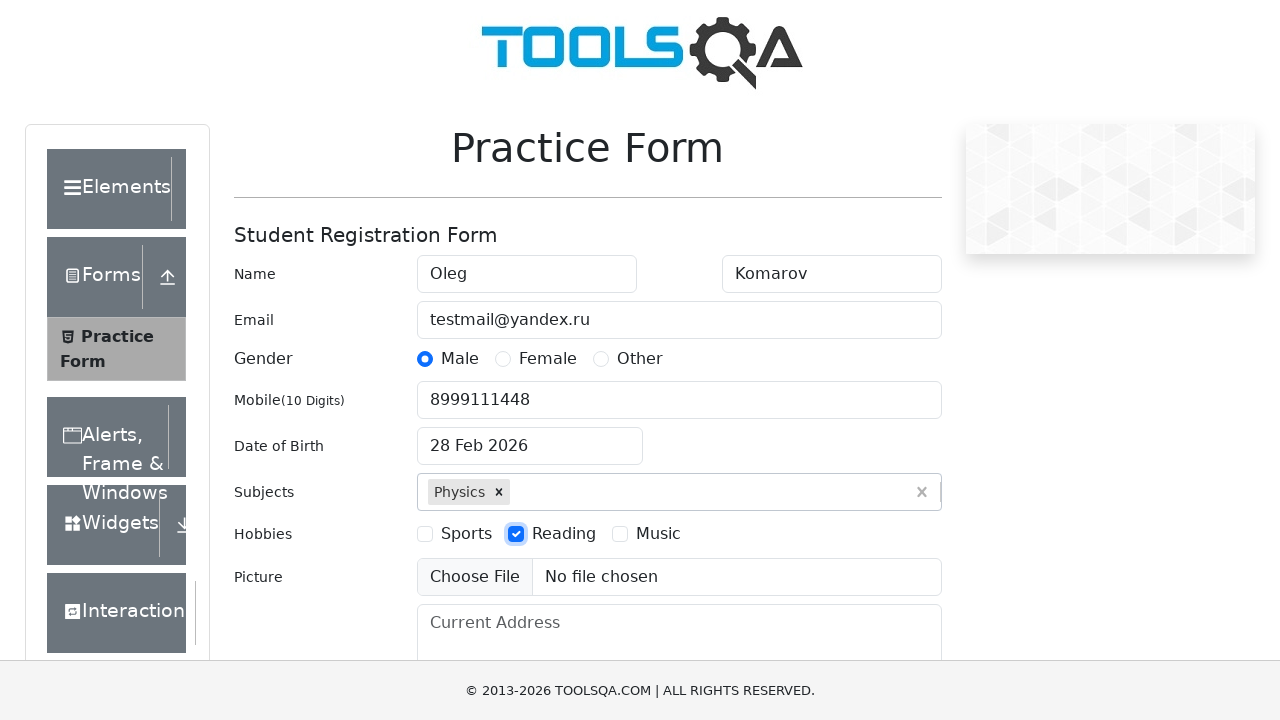

Filled current address field with '3 метра над уровнем неба' on textarea#currentAddress
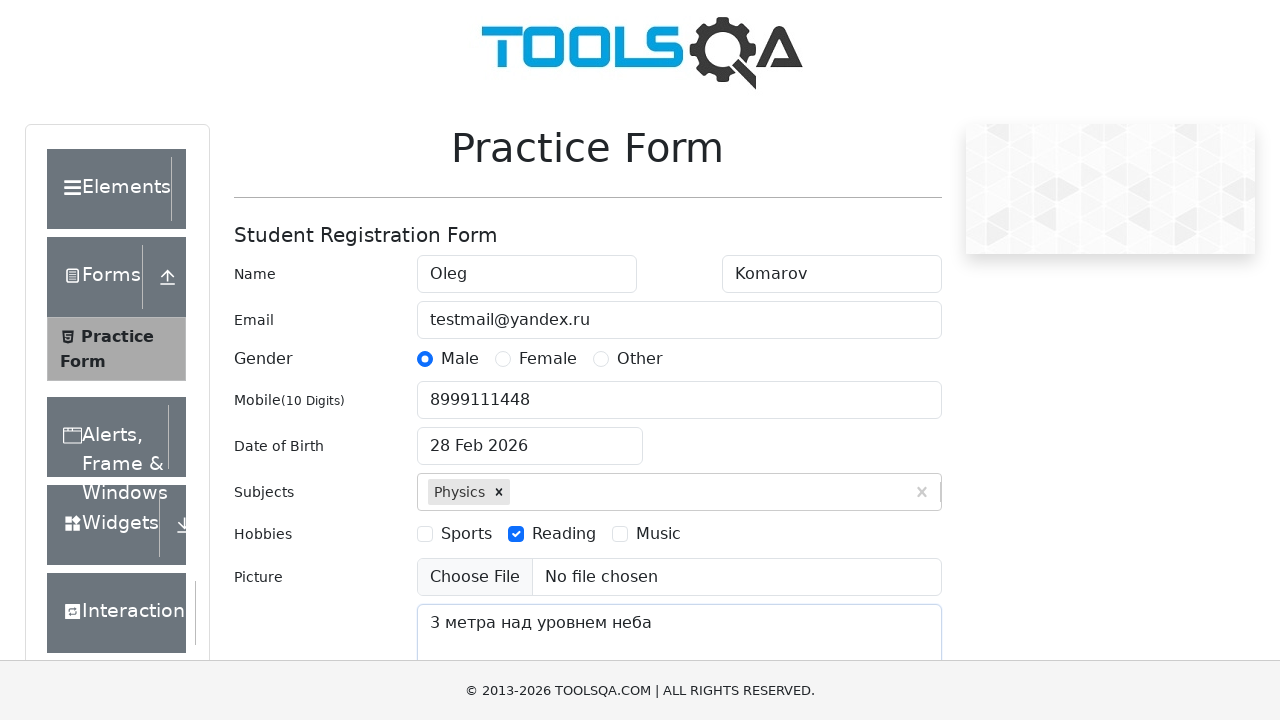

Clicked submit button to submit the registration form at (885, 499) on #submit
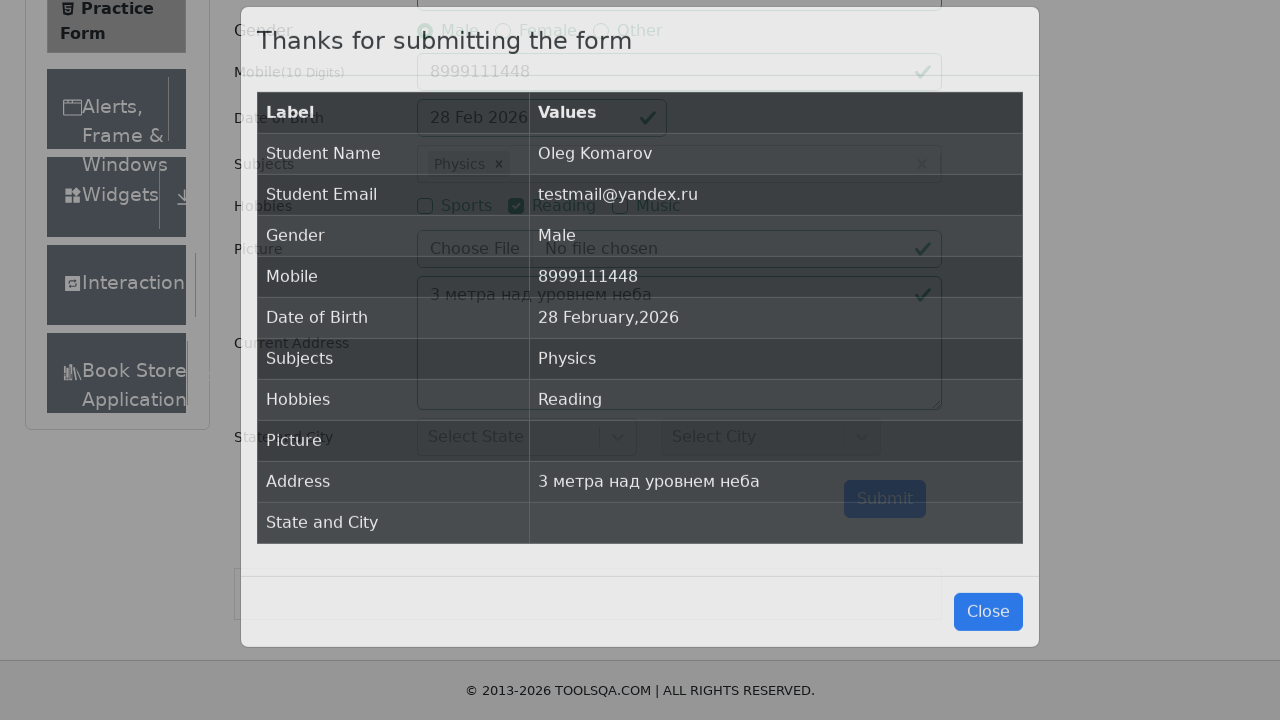

Form submission result loaded
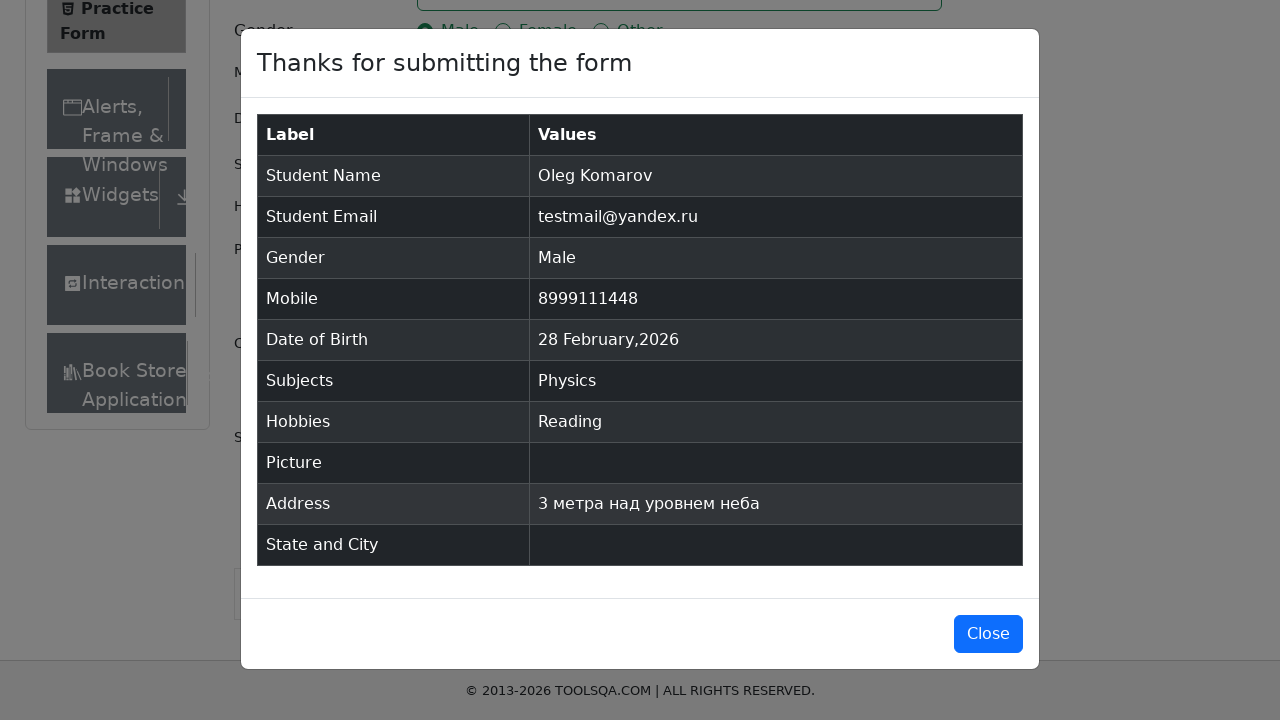

Verified that result shows 'Oleg Komarov' - test passed
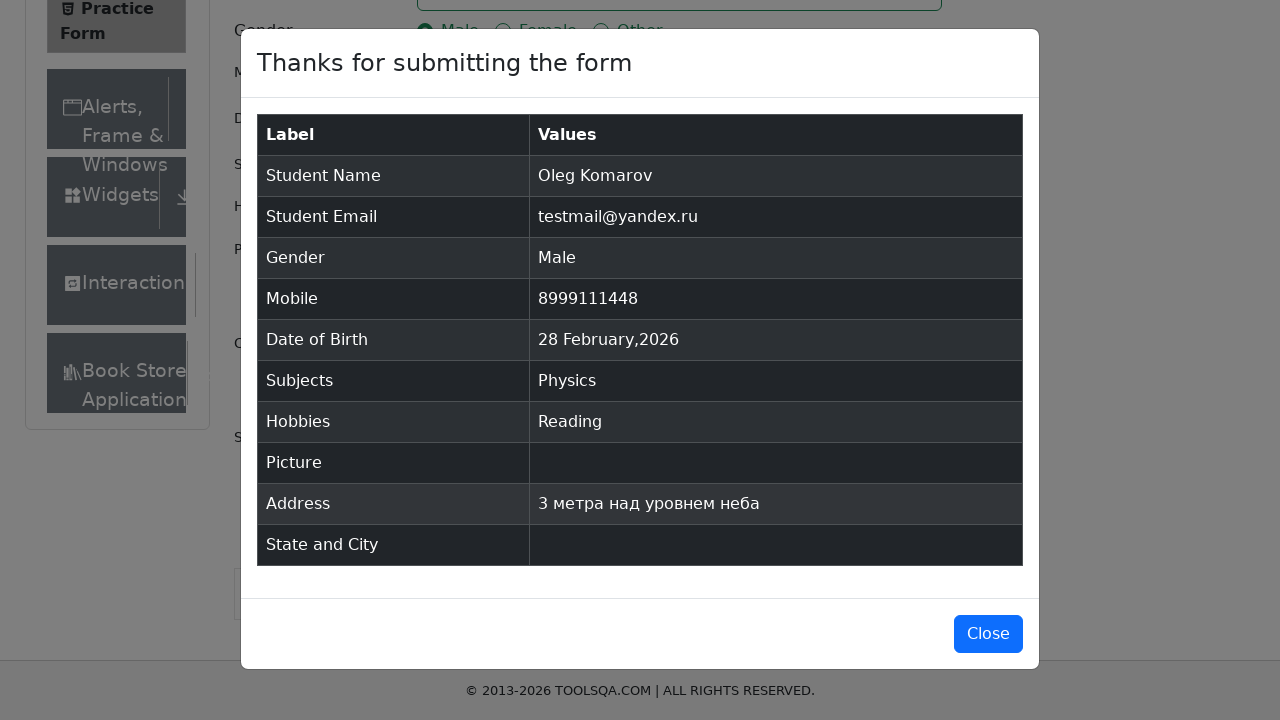

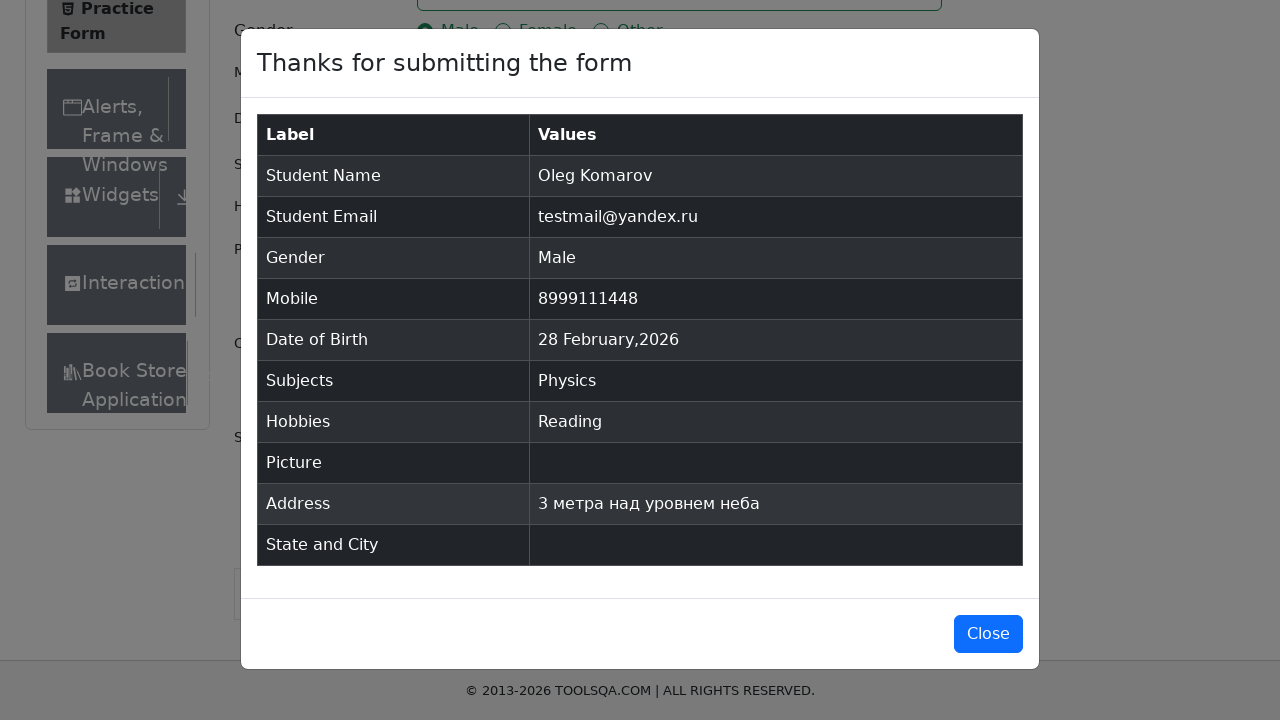